Tests closing a modal dialog by clicking the Close button in the modal footer on a page that displays an entry advertisement popup

Starting URL: http://the-internet.herokuapp.com/entry_ad

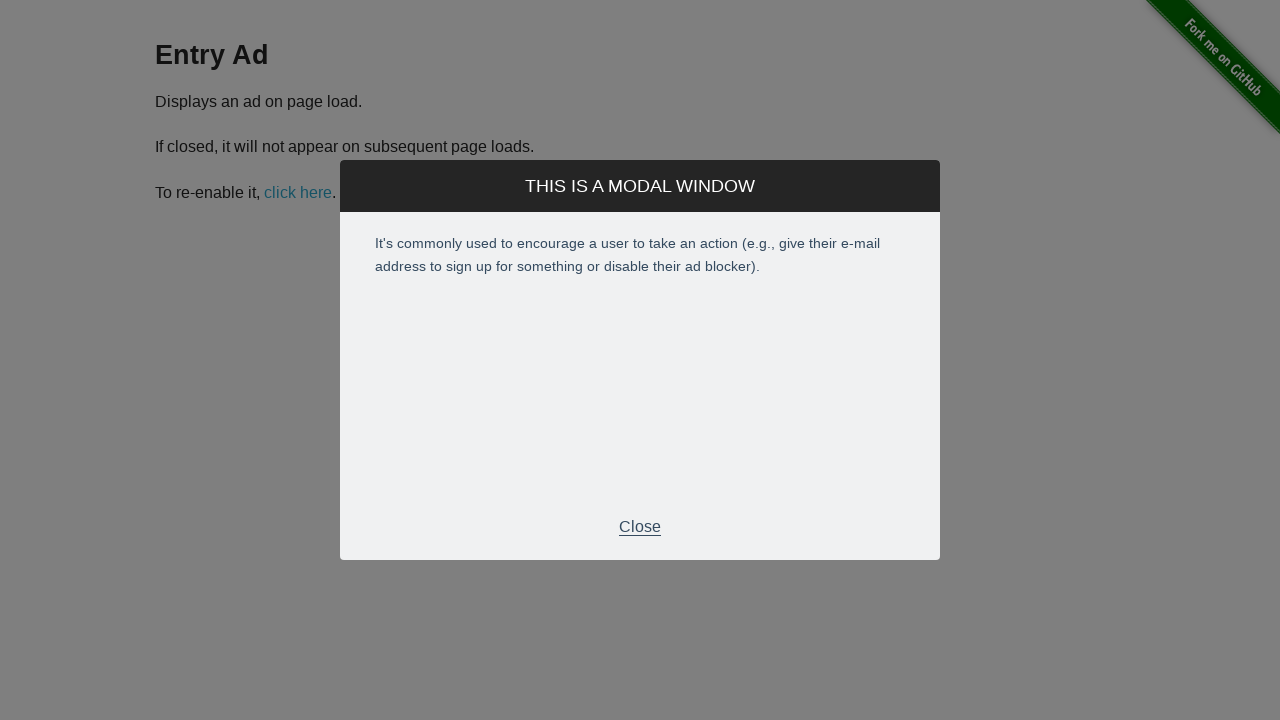

Entry advertisement modal appeared and became visible
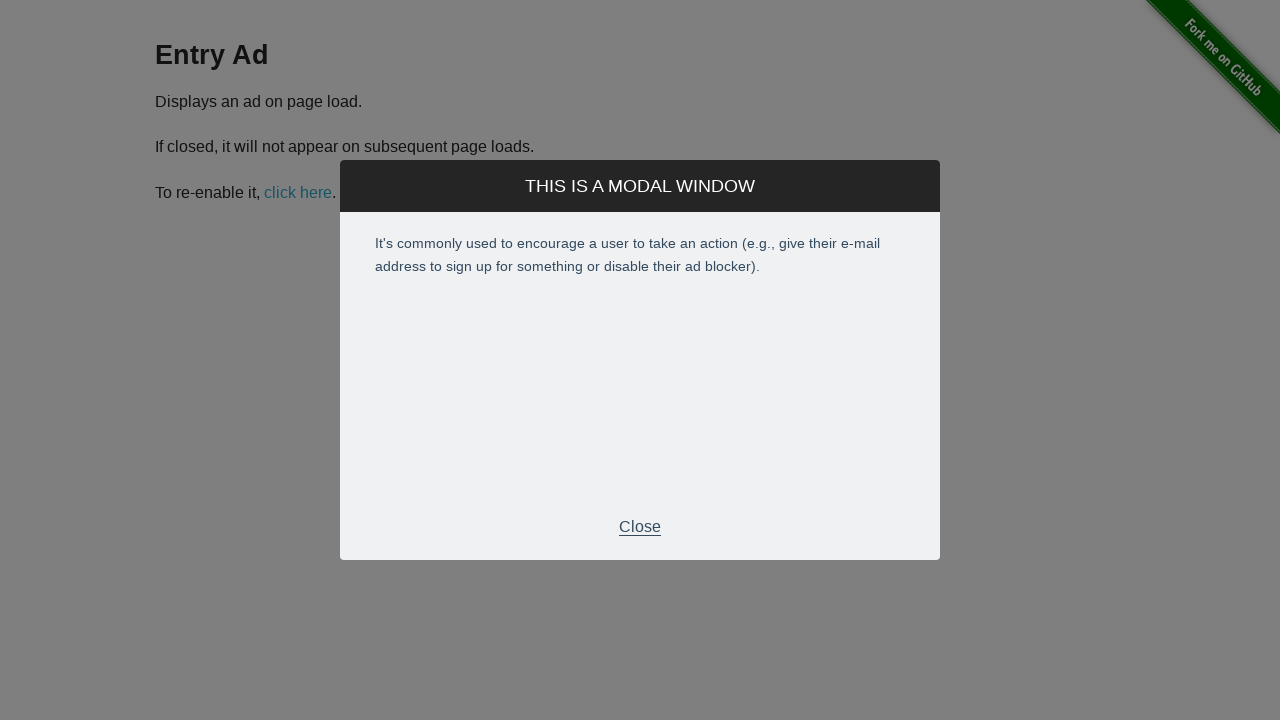

Clicked the Close button in the modal footer at (640, 527) on .modal-footer
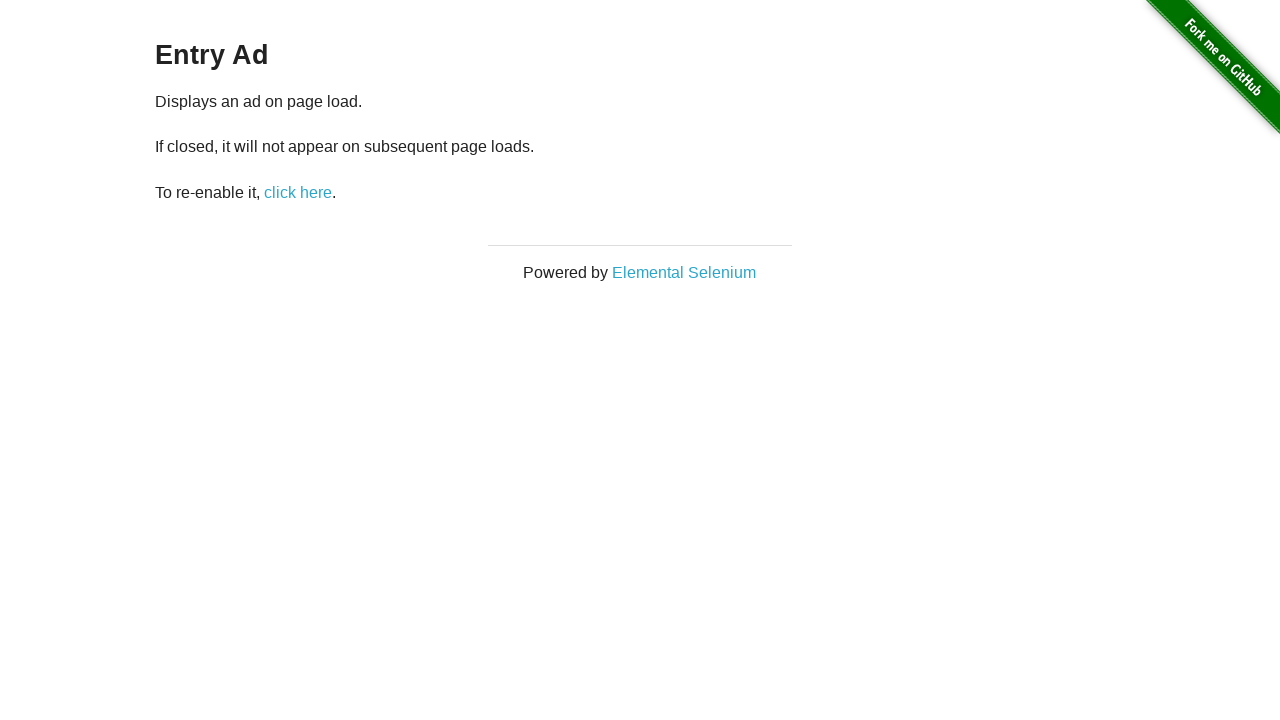

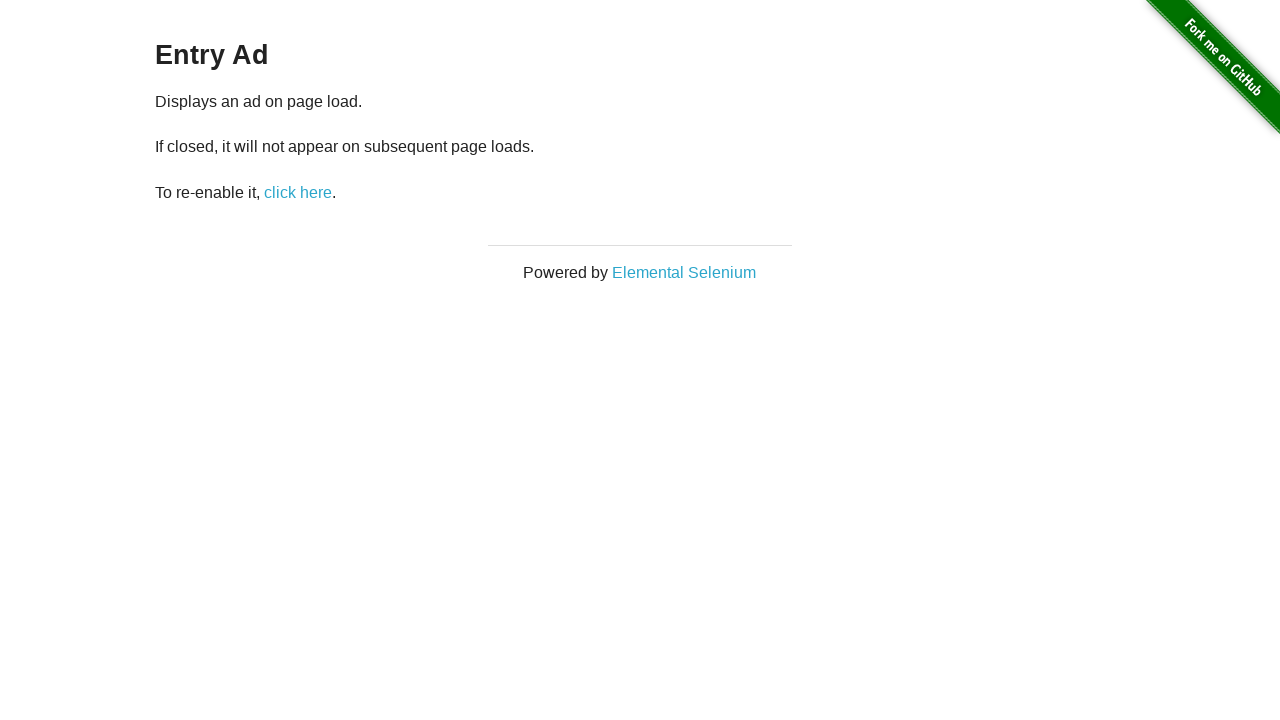